Tests handling of a confirmation popup by clicking a button that triggers the alert and then dismissing it

Starting URL: https://omayo.blogspot.com

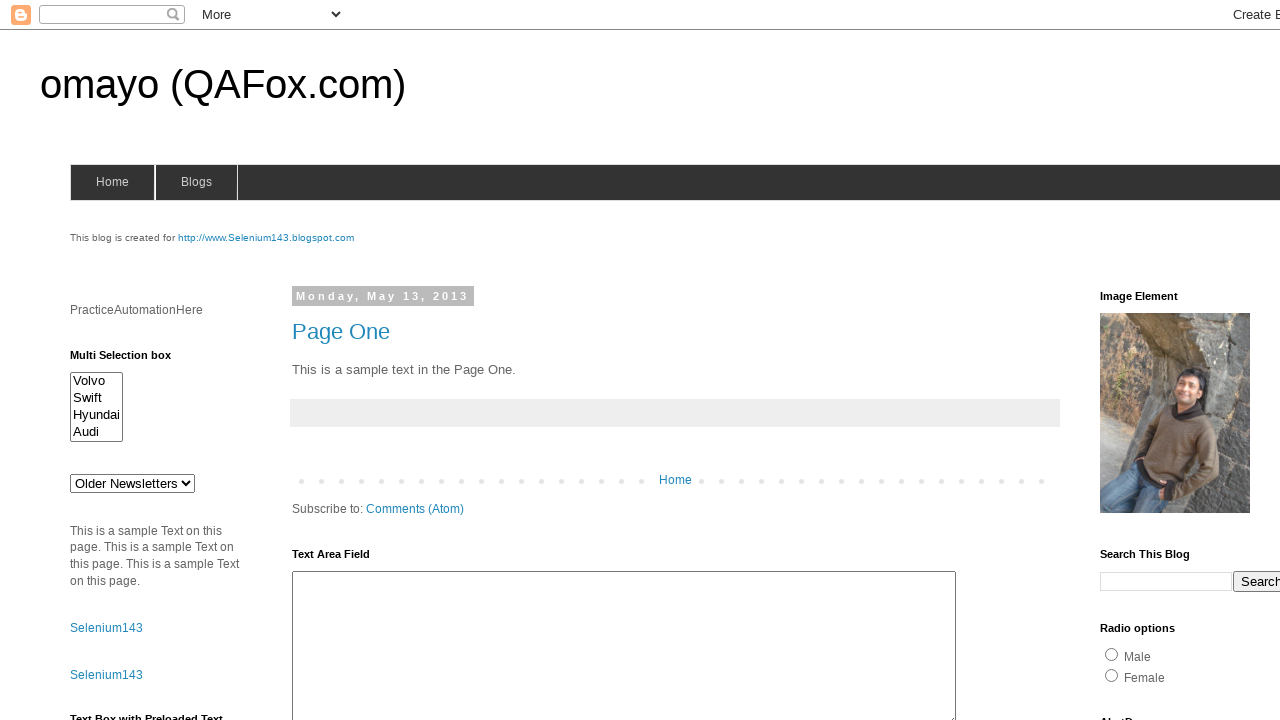

Clicked confirmation button to trigger popup at (1155, 361) on #confirm
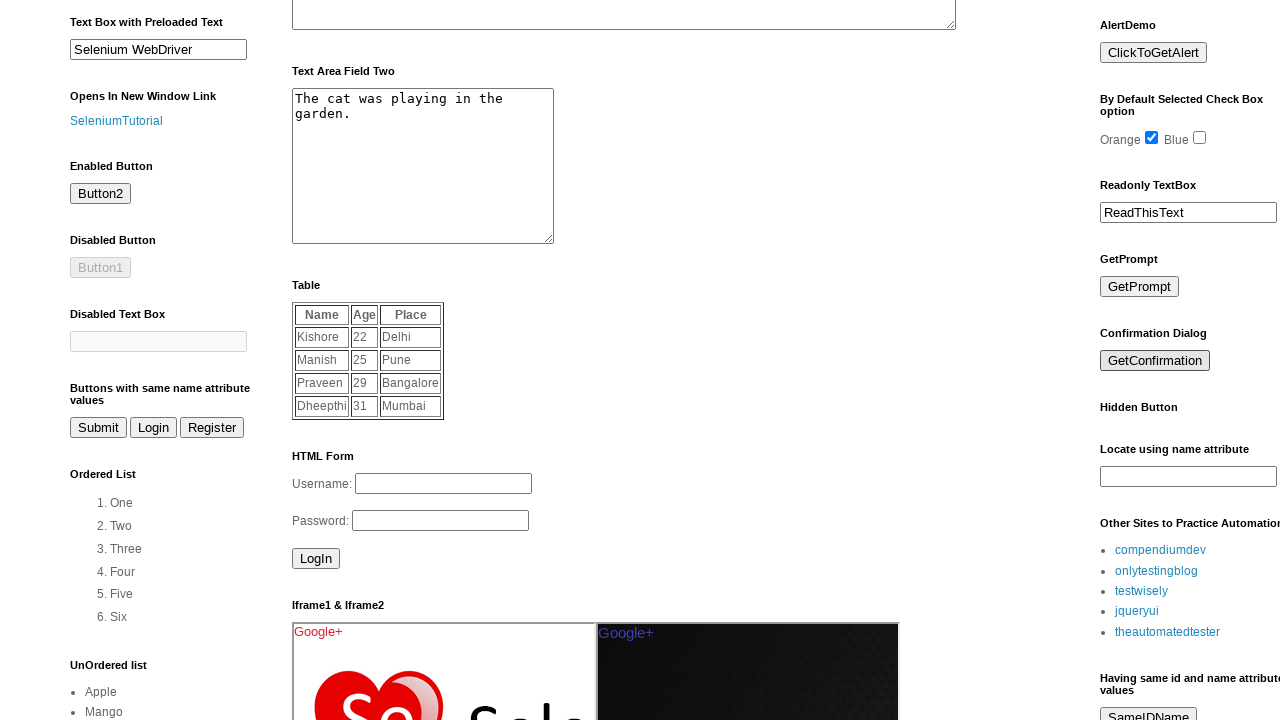

Set up dialog handler to dismiss confirmation popup
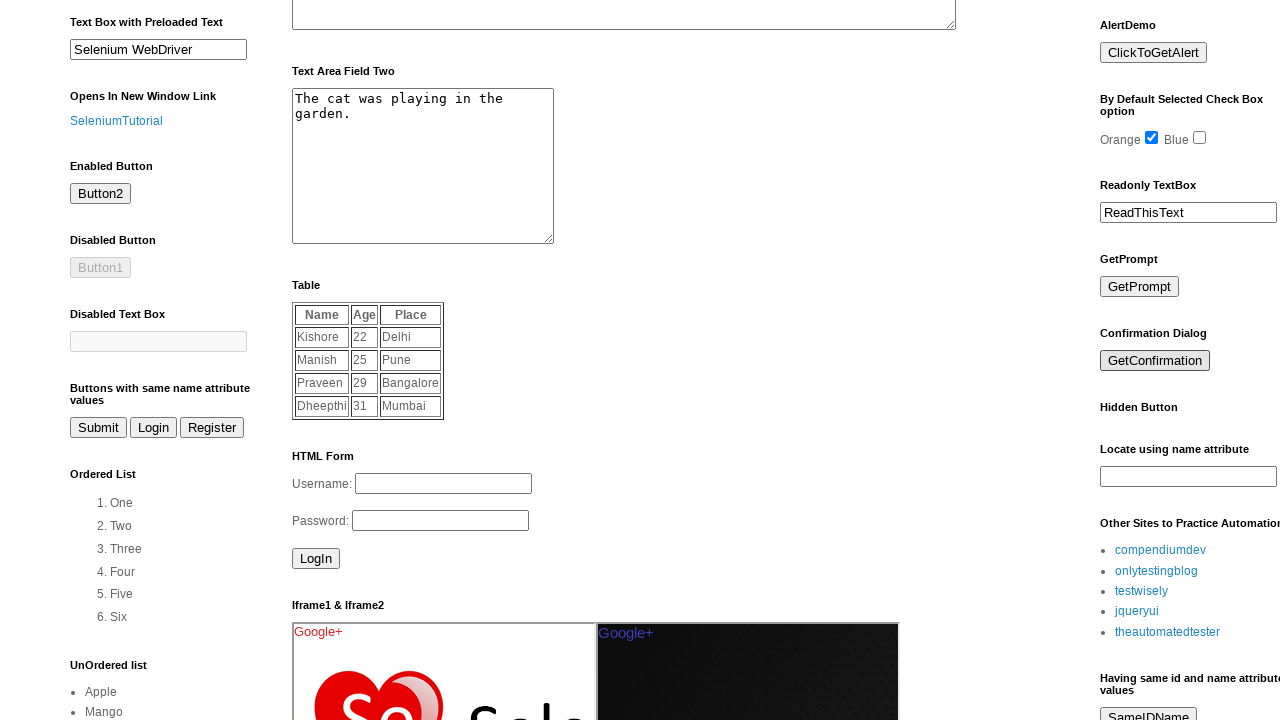

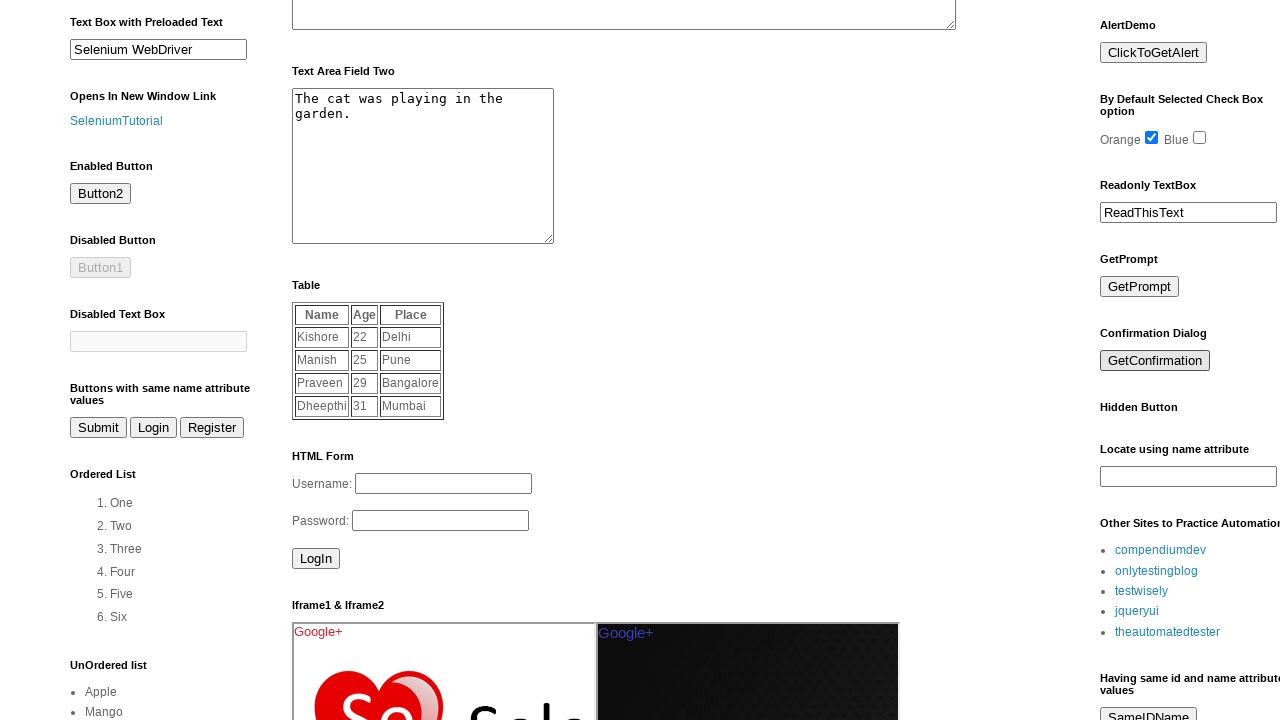